Tests the partner registration form by navigating to the registration page, clicking the partner option, and filling out all required form fields including email, name, password, and other details.

Starting URL: https://skarb.foxminded.ua/

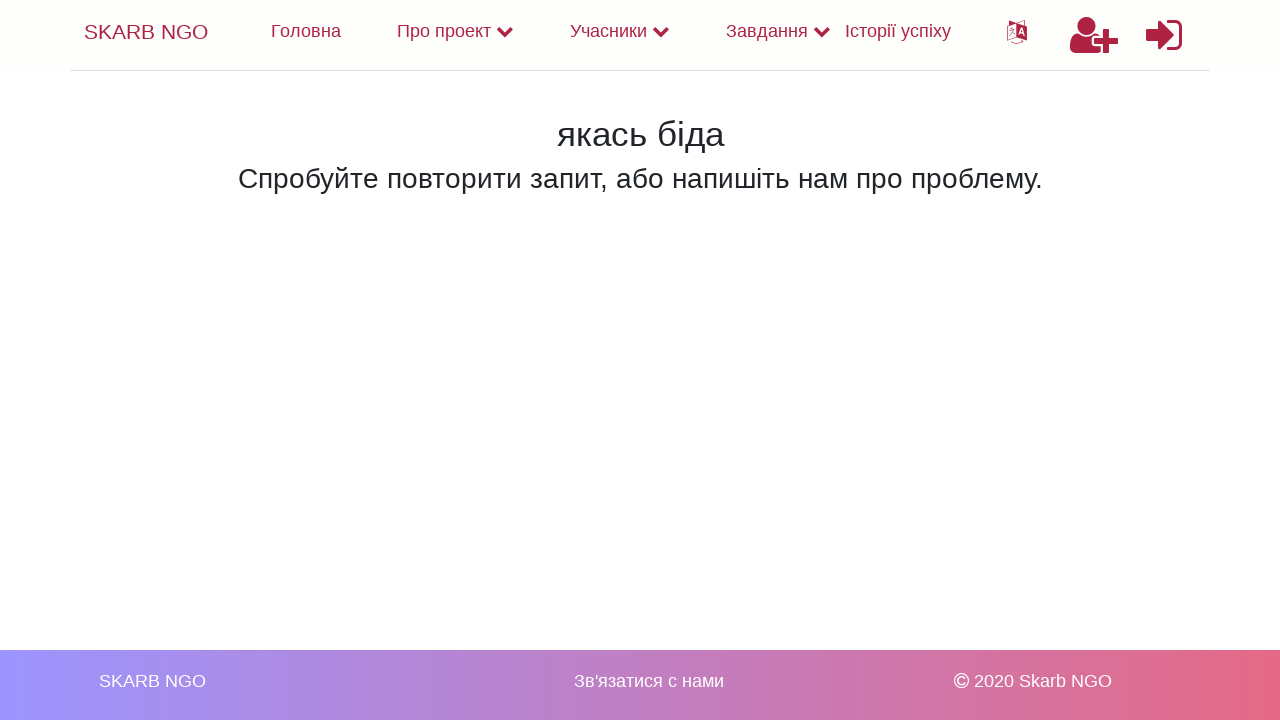

Clicked on registration link at (1094, 35) on a[href='/registration']
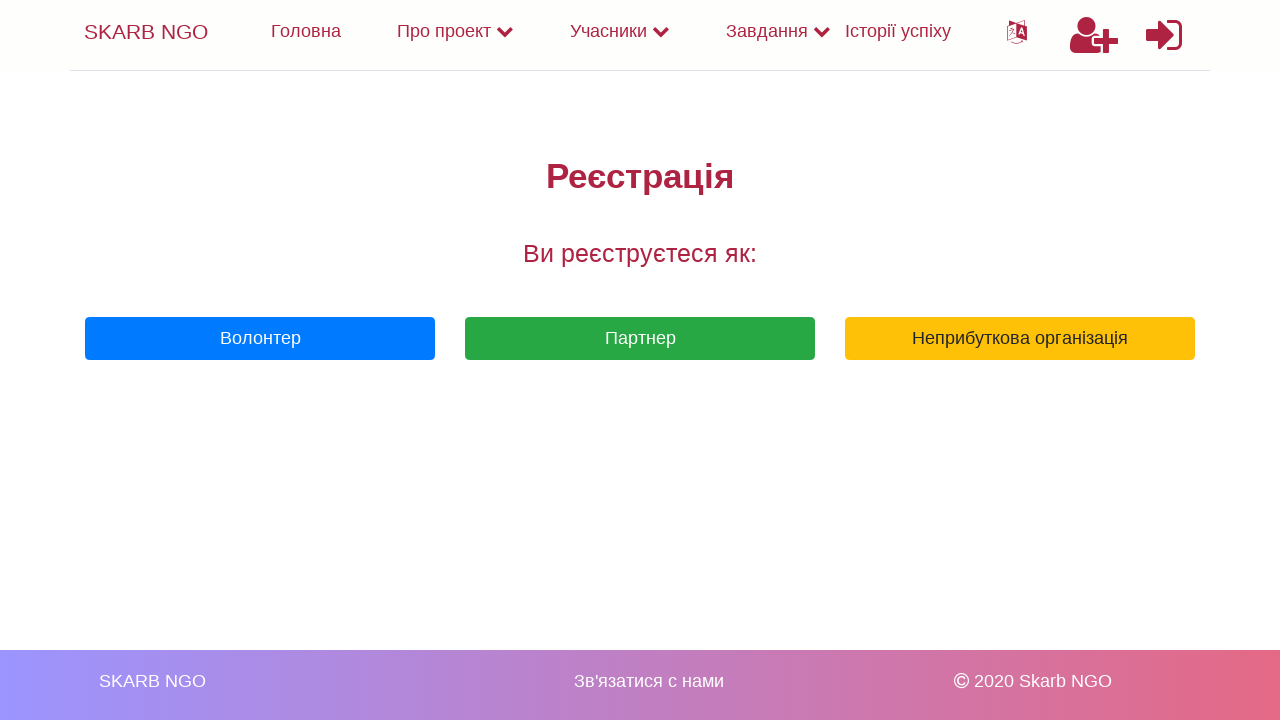

Clicked on partner registration button at (640, 339) on button.btn-success
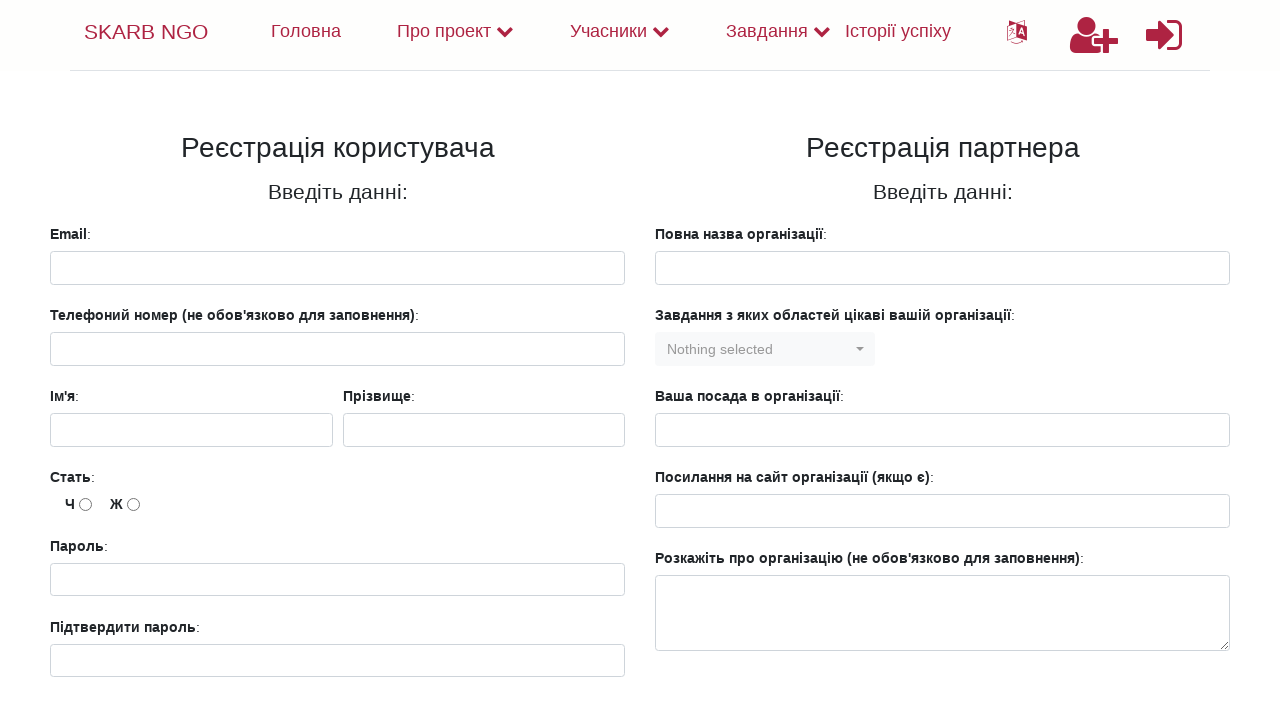

Partner registration form loaded
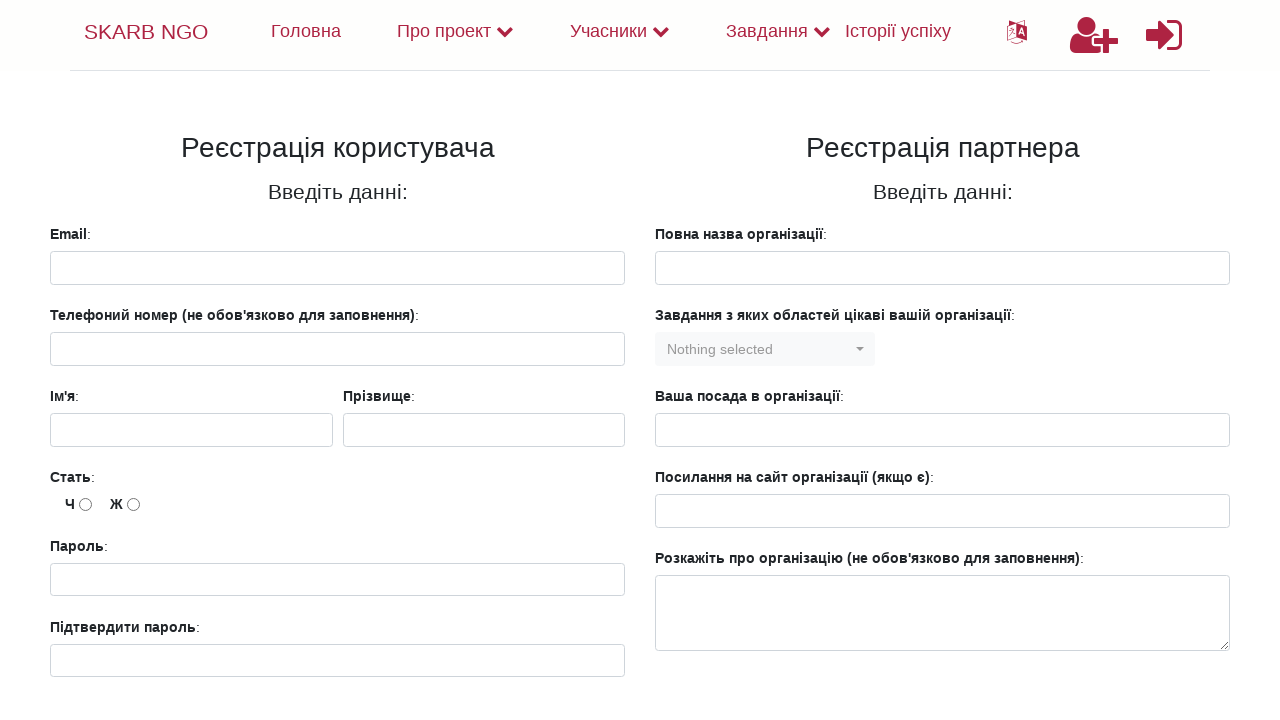

Retrieved all input fields from the form
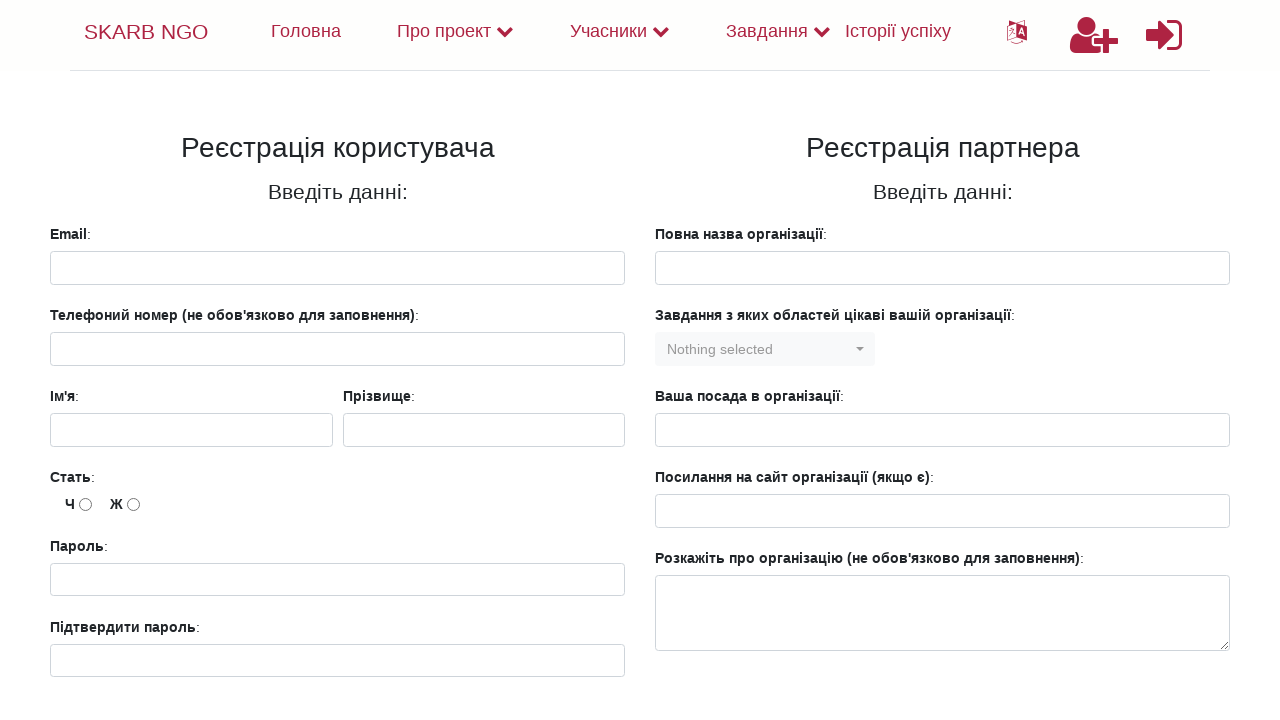

Filled email field with 'testpartner7829@example.com' on input >> nth=0
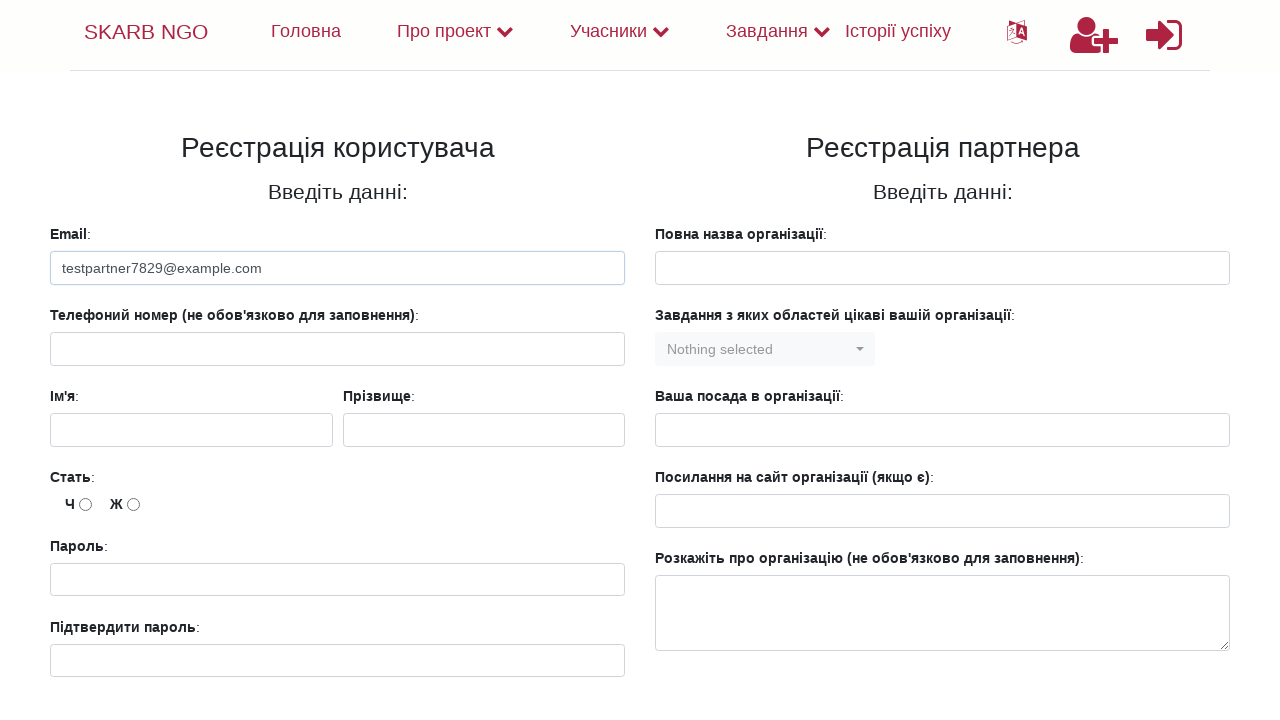

Filled first name field with 'TestFirstName' on input >> nth=2
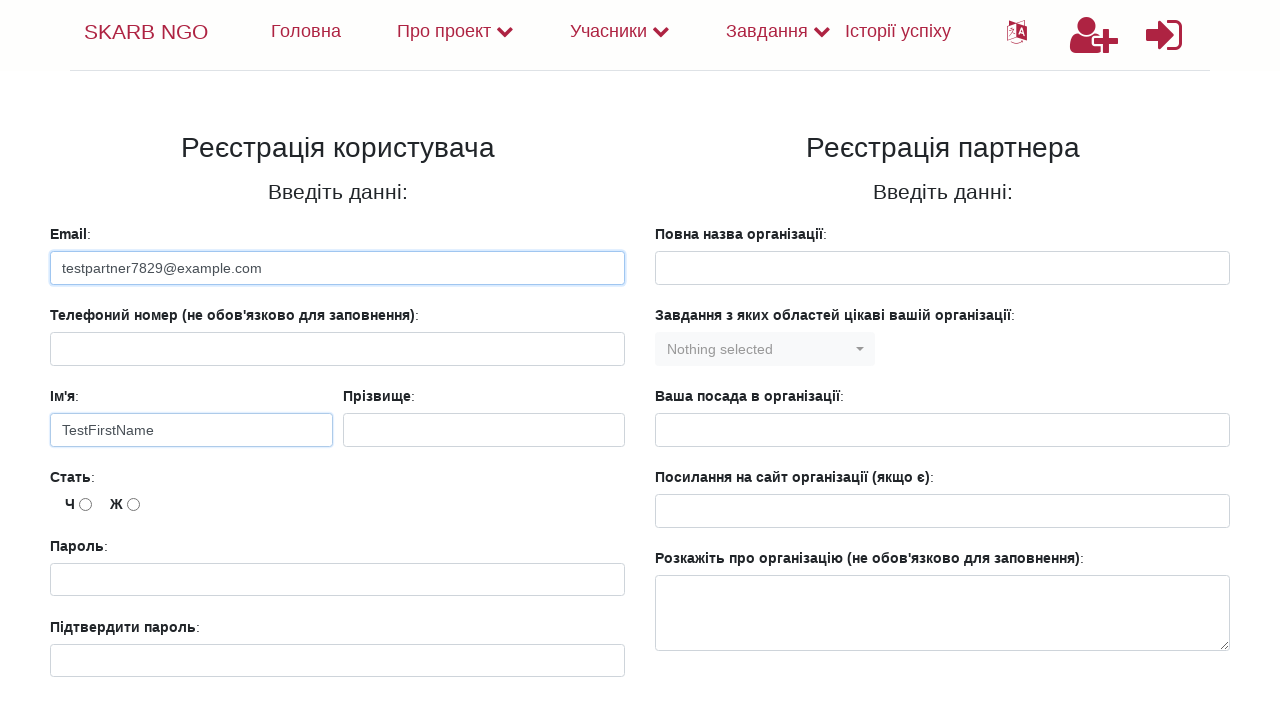

Filled last name field with 'TestLastName' on input >> nth=3
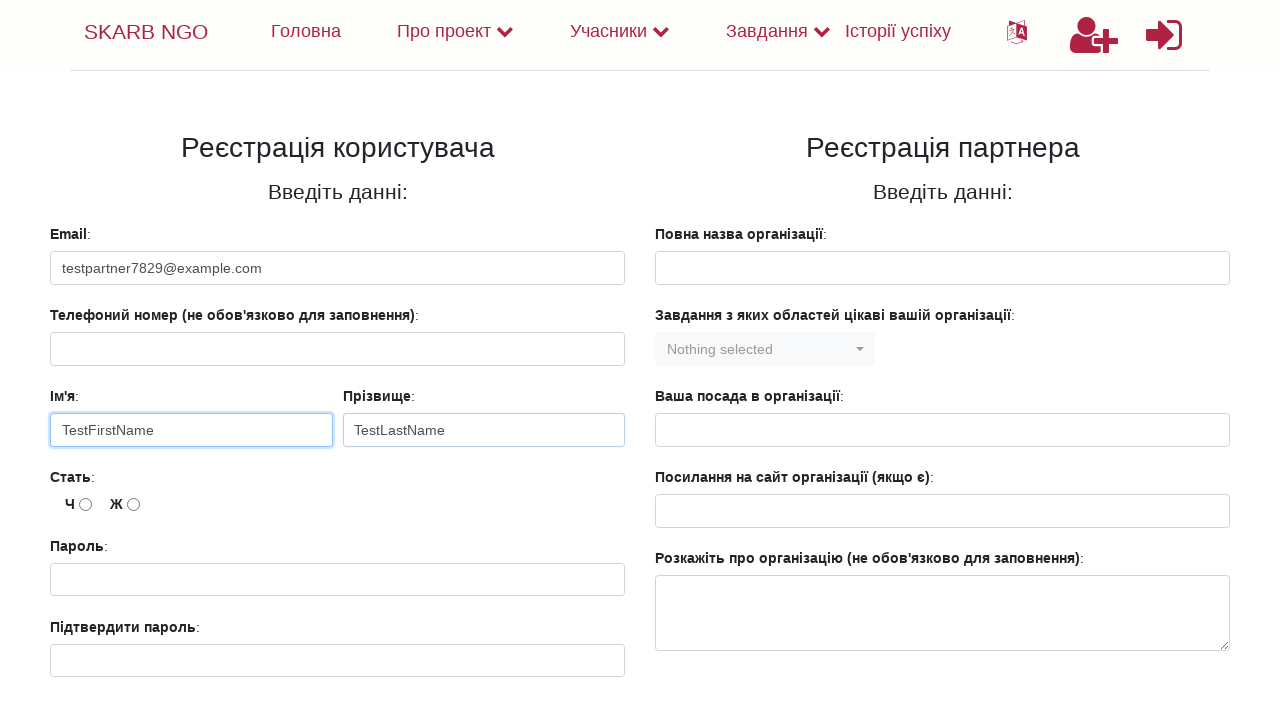

Clicked on checkbox/radio field at (133, 505) on input >> nth=5
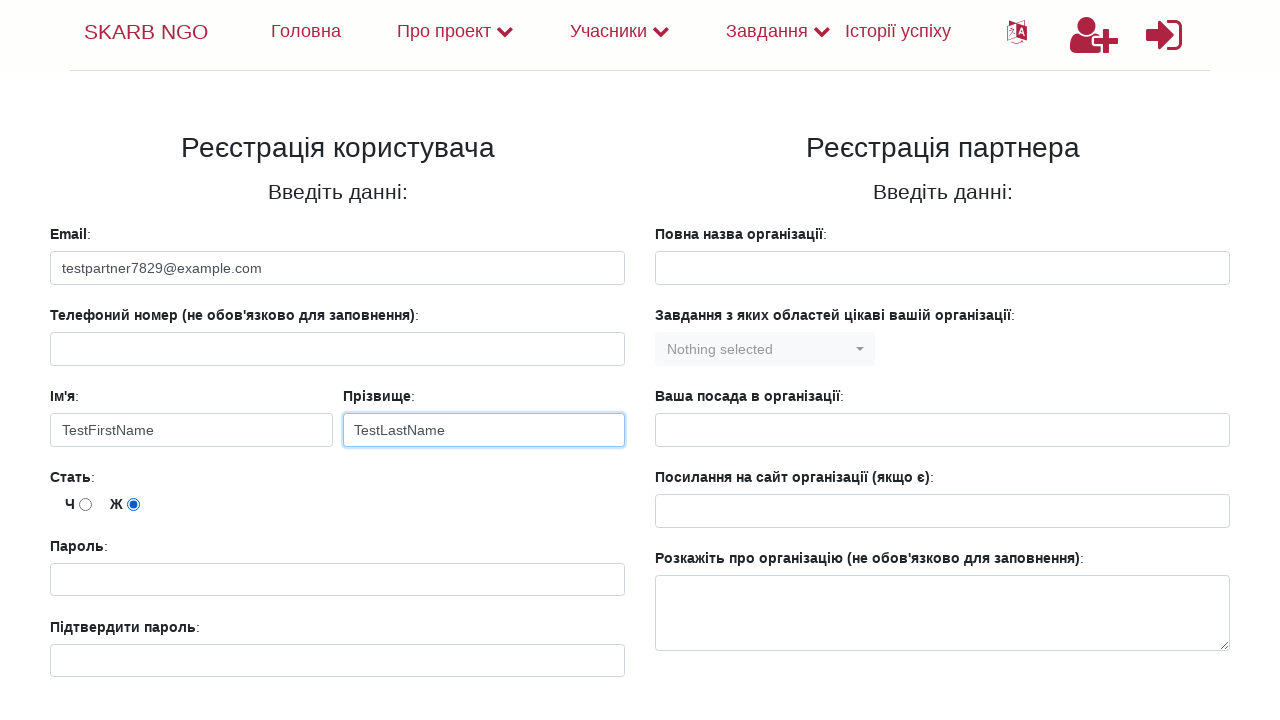

Filled password field with secure password on input >> nth=6
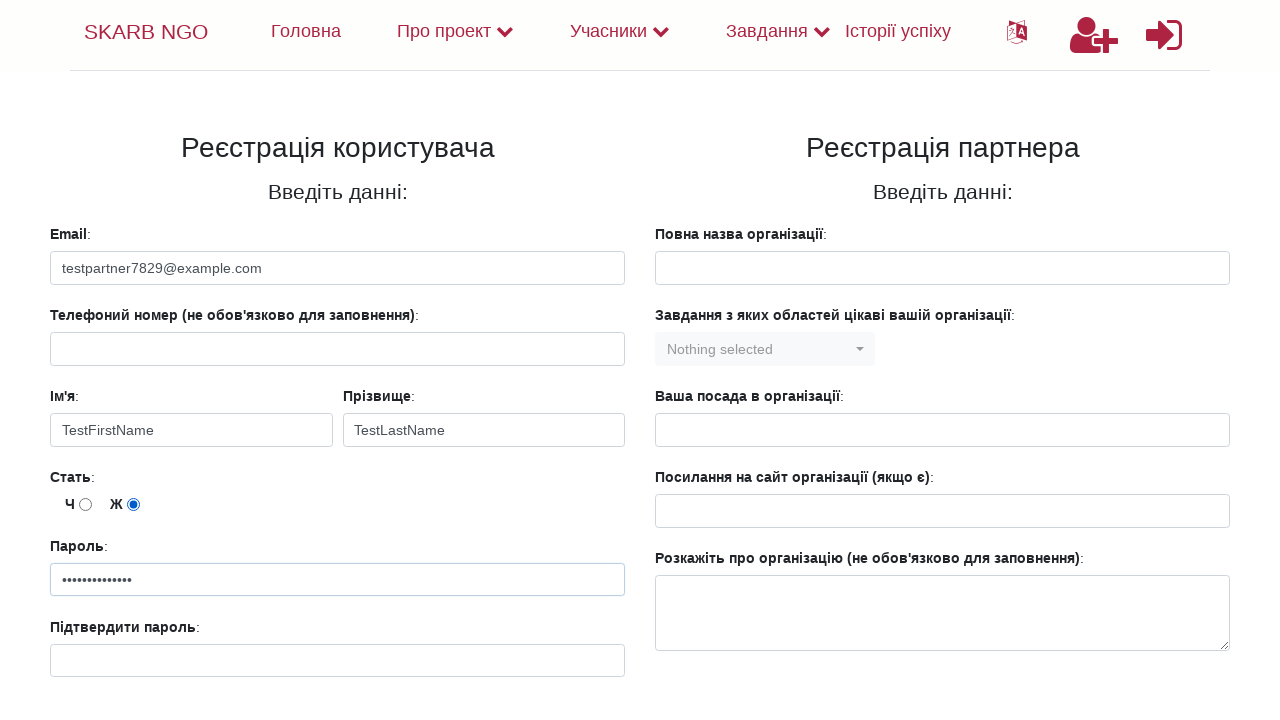

Filled confirm password field with matching password on input >> nth=7
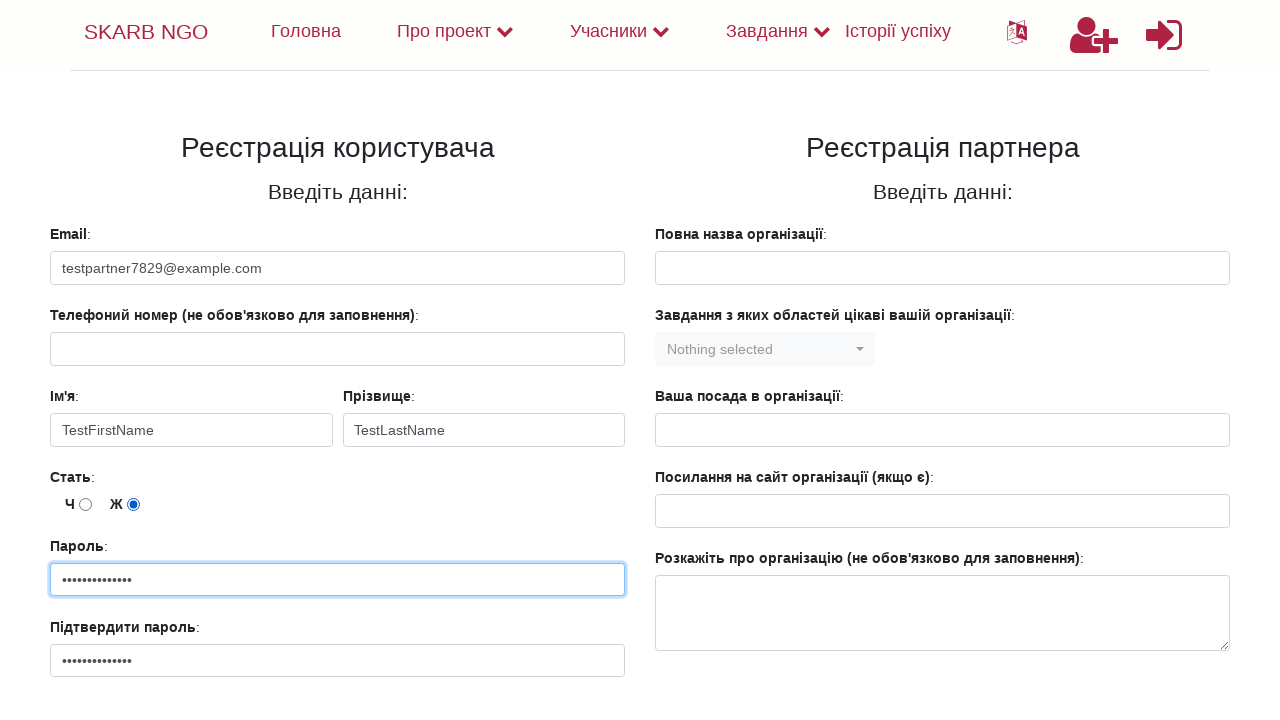

Filled organization name field with 'TestOrganization' on input >> nth=8
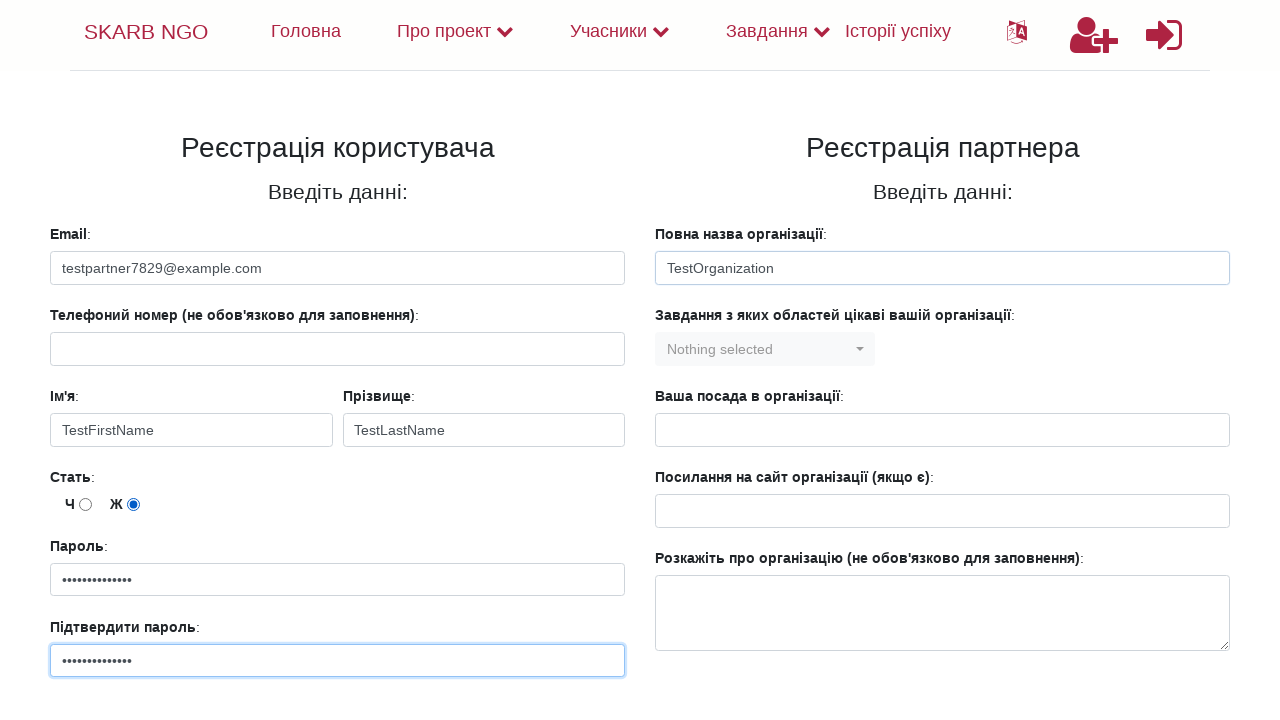

Filled additional information field with 'AdditionalInfo' on input >> nth=11
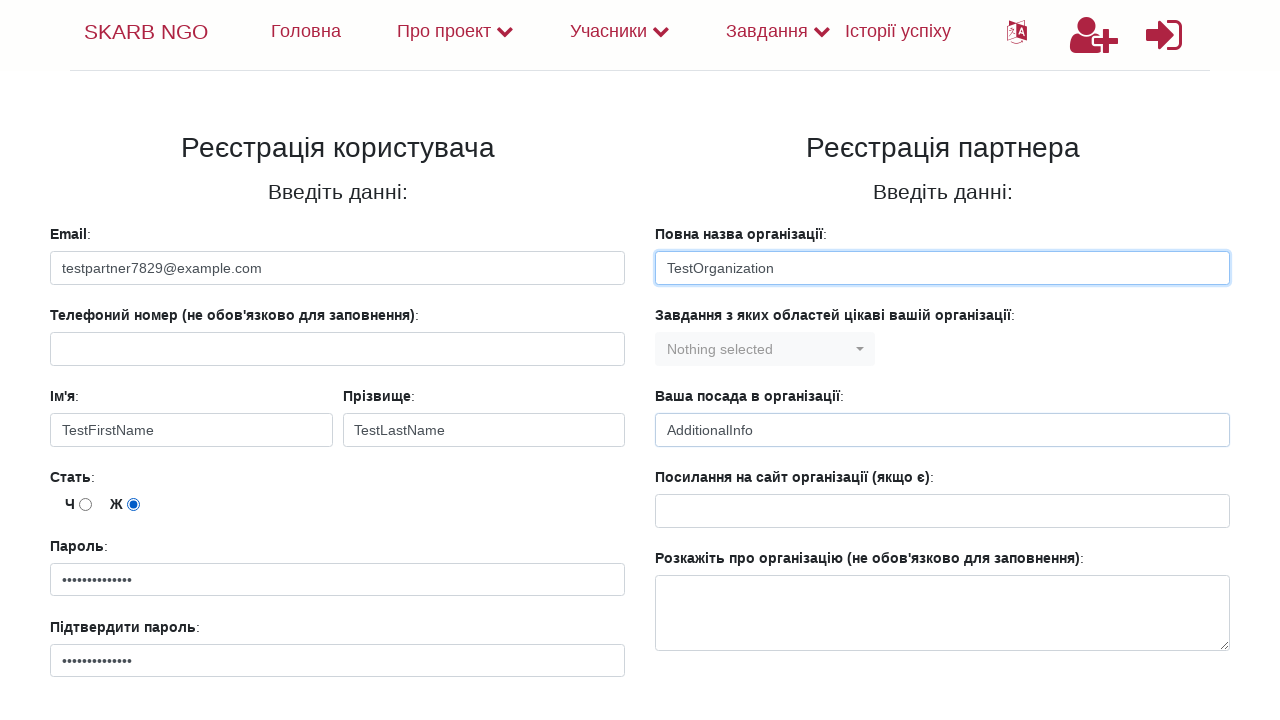

Clicked submit button to register partner at (609, 591) on form div:nth-child(3) button
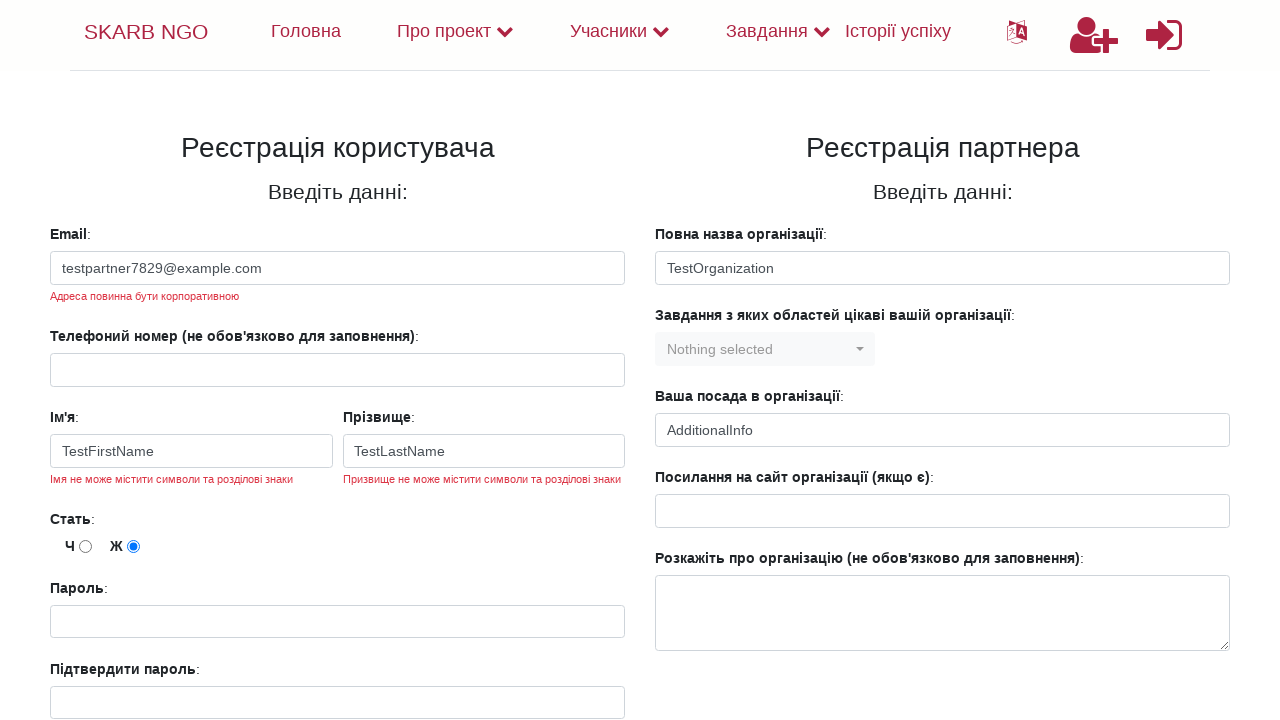

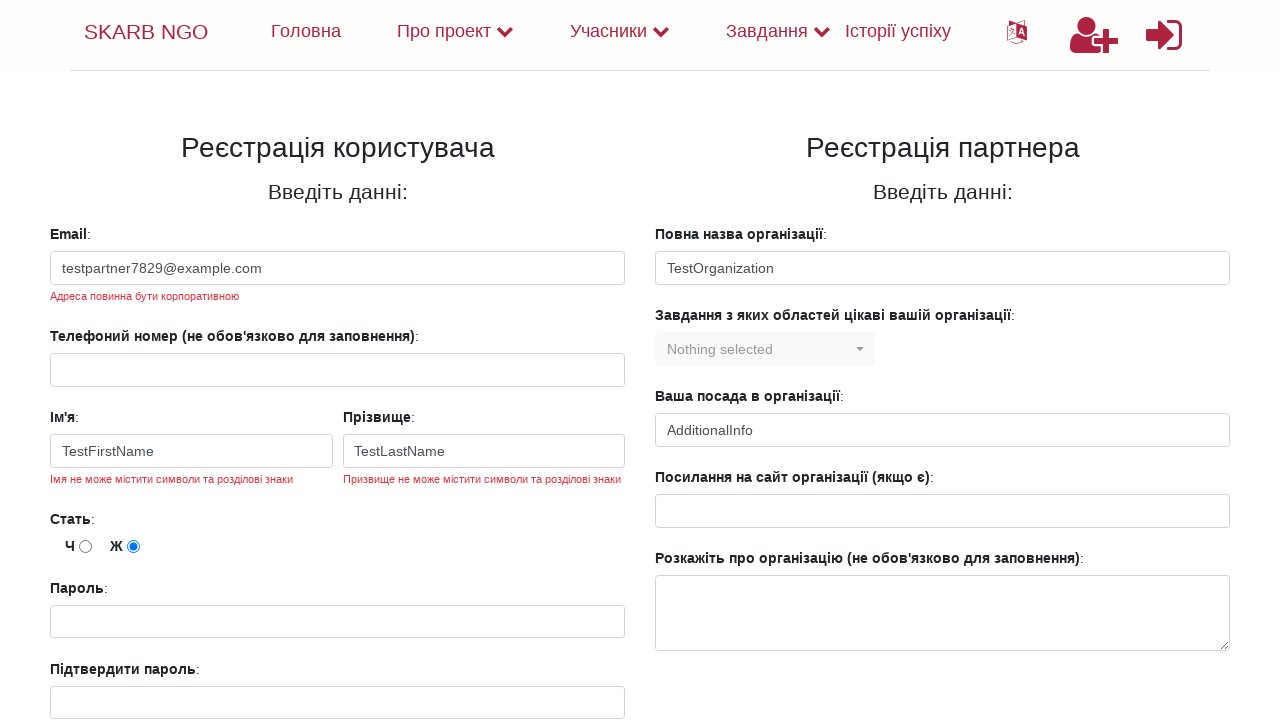